Tests a form submission by filling all input fields with an email address, clicking the submit button, and verifying a success message is displayed.

Starting URL: https://erikdark.github.io/Qa_autotest_03/

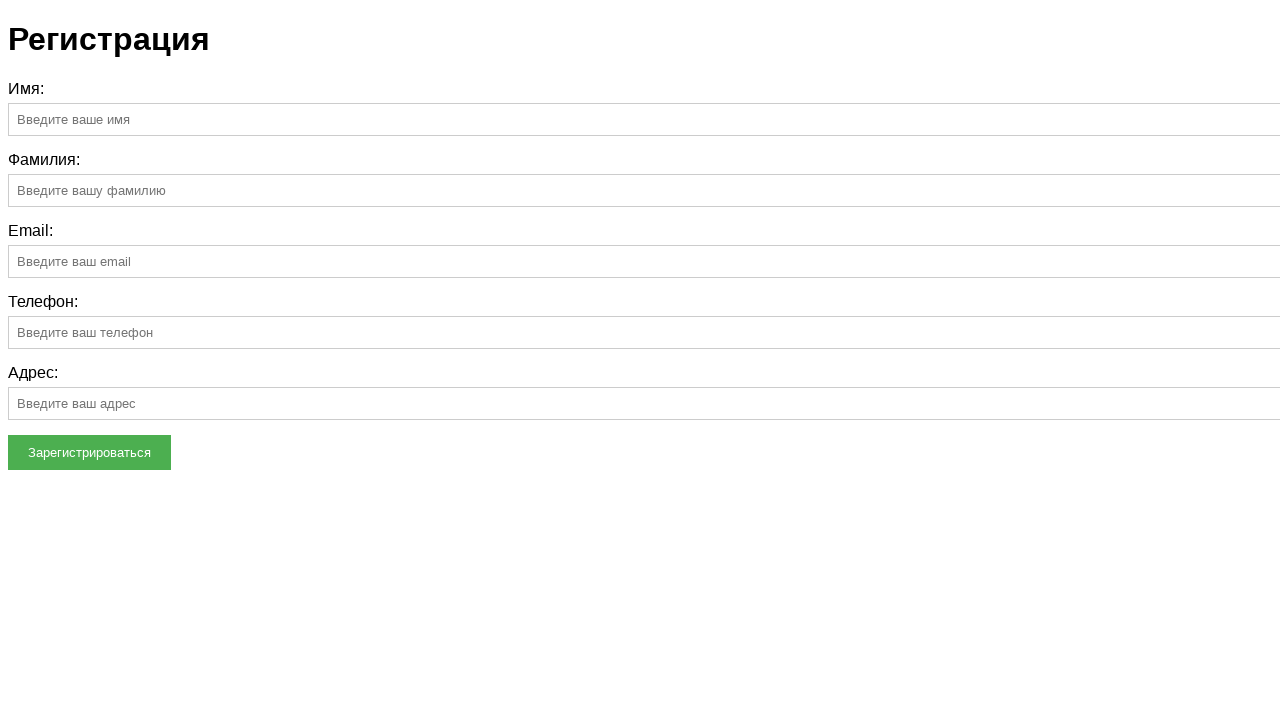

Navigated to form submission test page
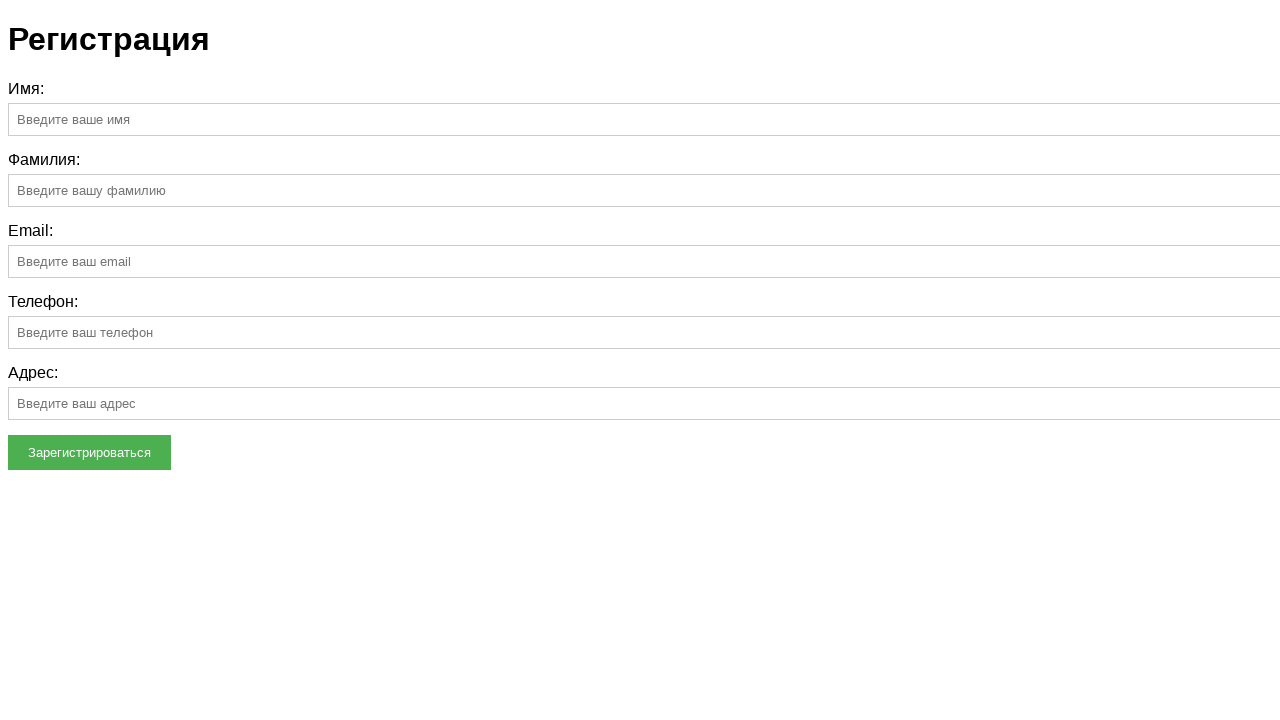

Filled input field 1 of 5 with email address on input >> nth=0
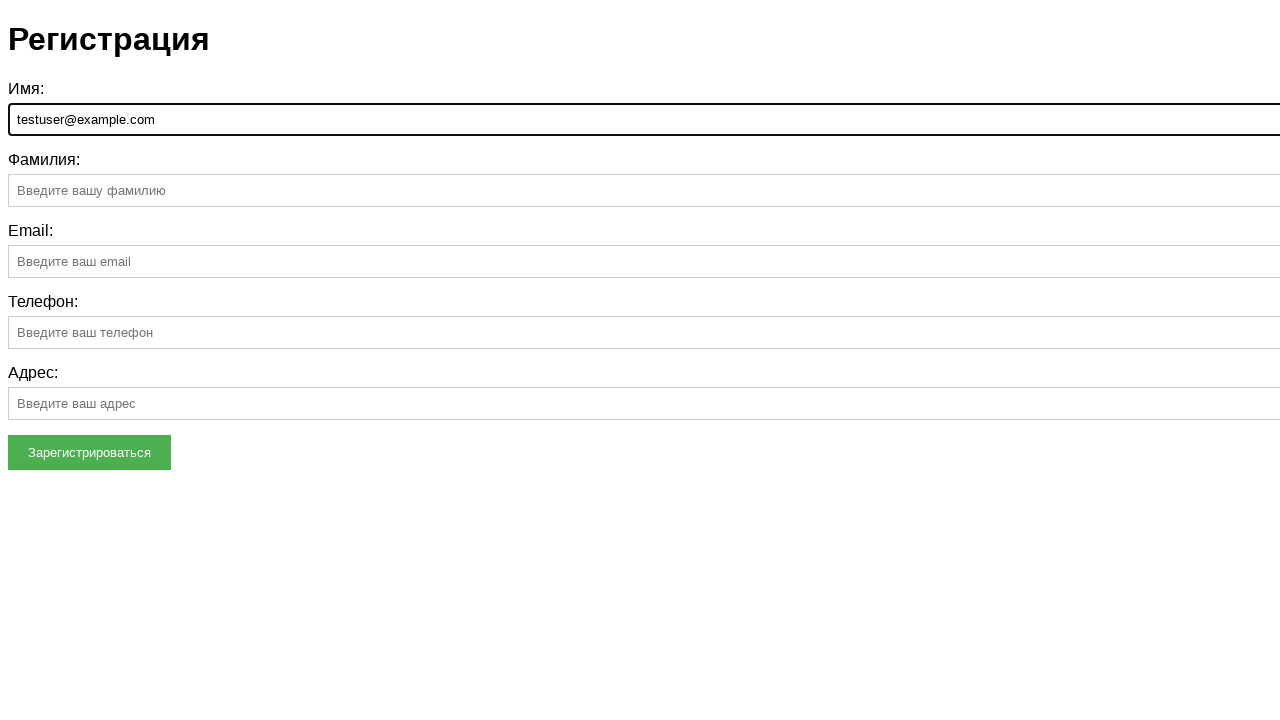

Filled input field 2 of 5 with email address on input >> nth=1
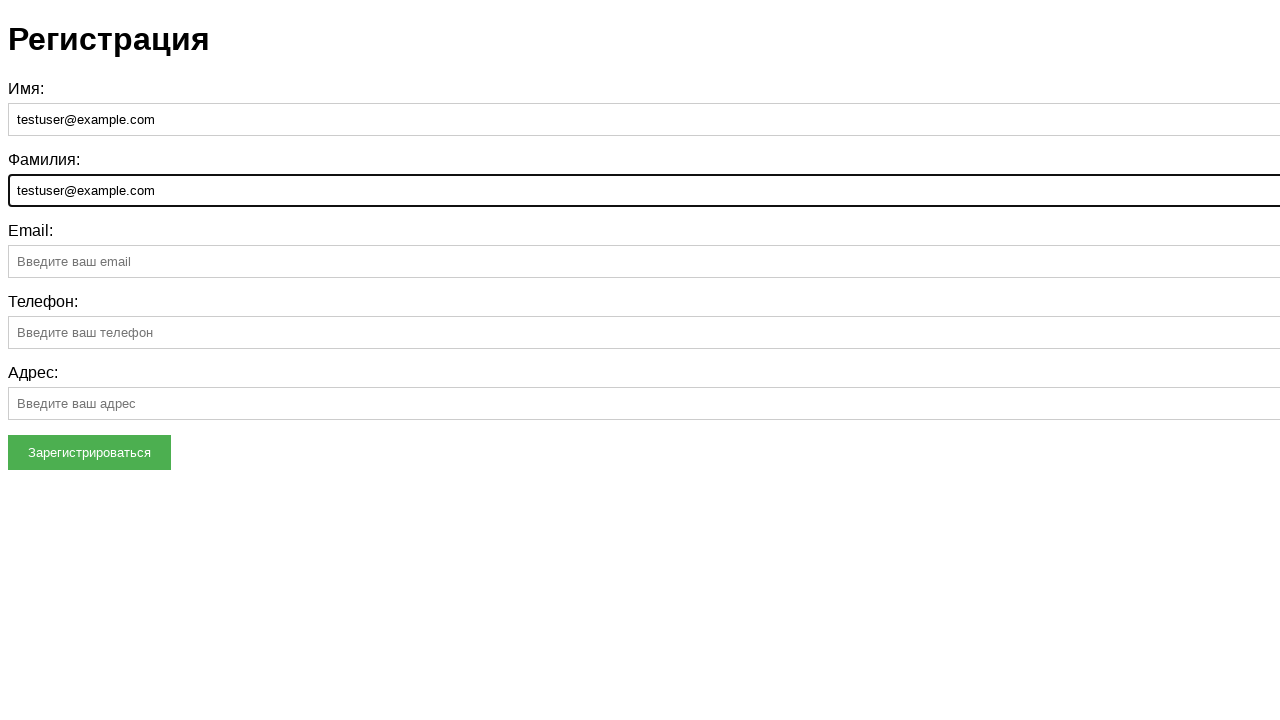

Filled input field 3 of 5 with email address on input >> nth=2
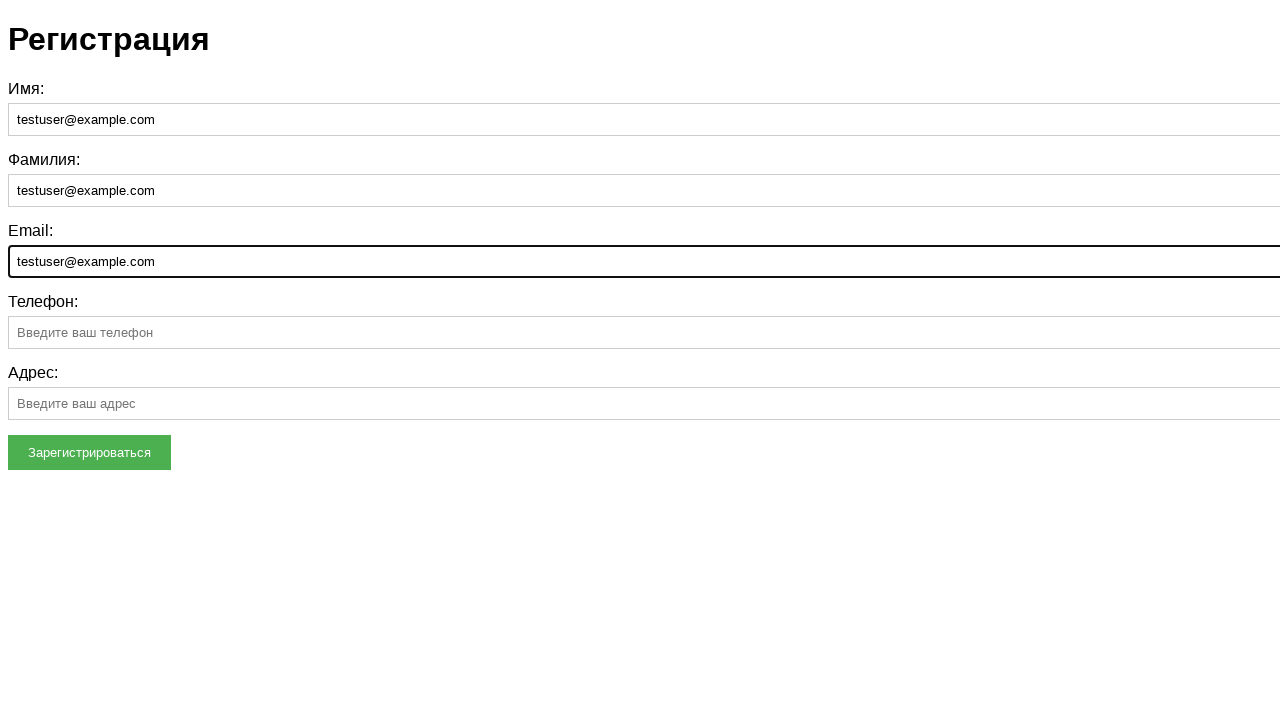

Filled input field 4 of 5 with email address on input >> nth=3
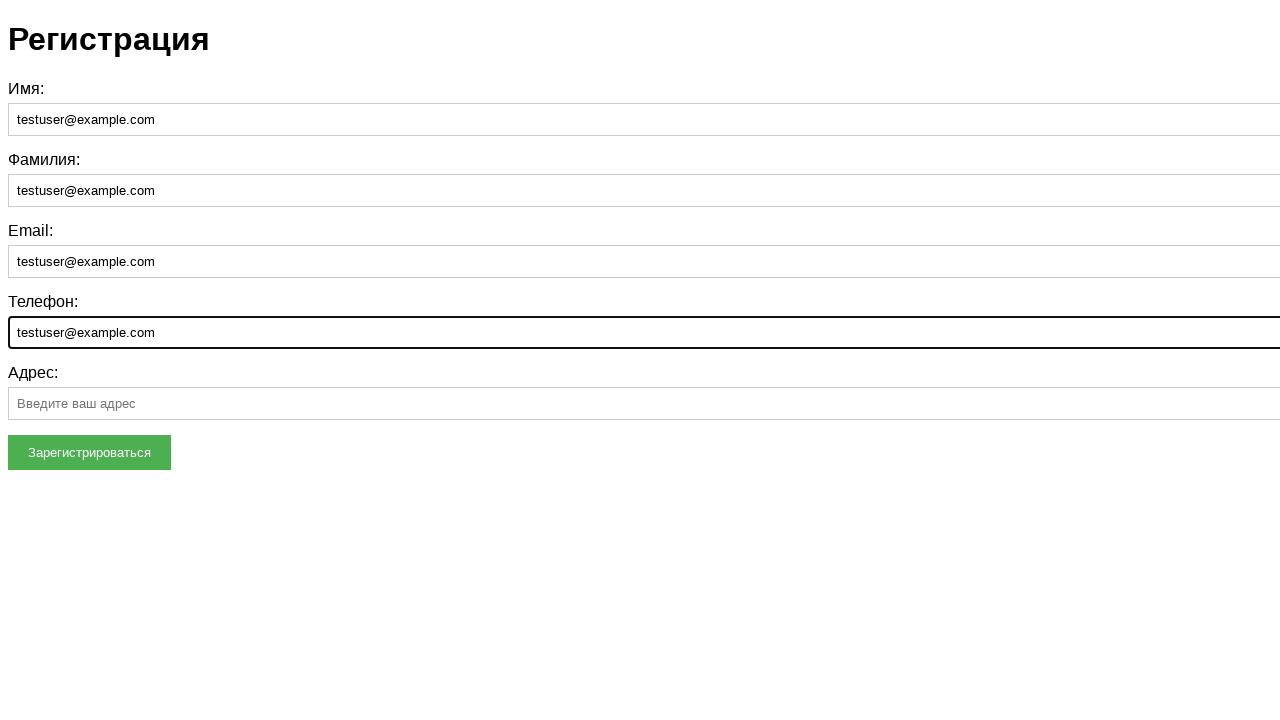

Filled input field 5 of 5 with email address on input >> nth=4
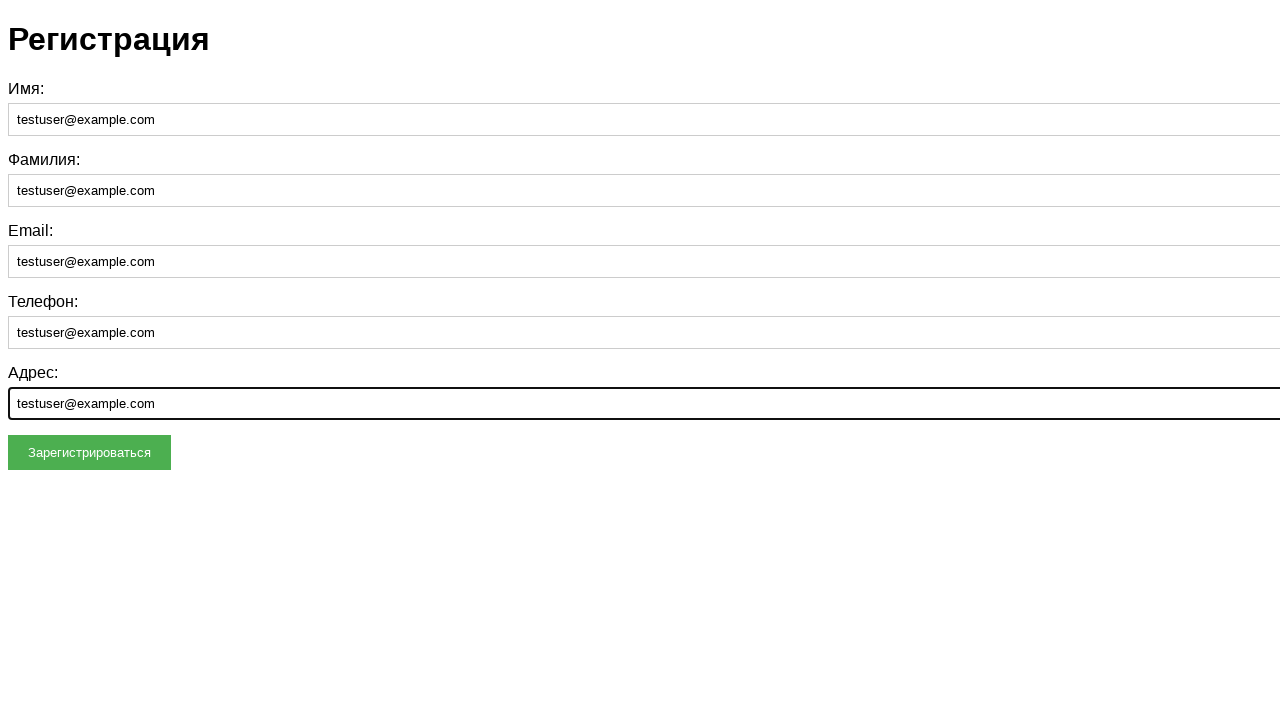

Clicked the submit button at (90, 452) on button
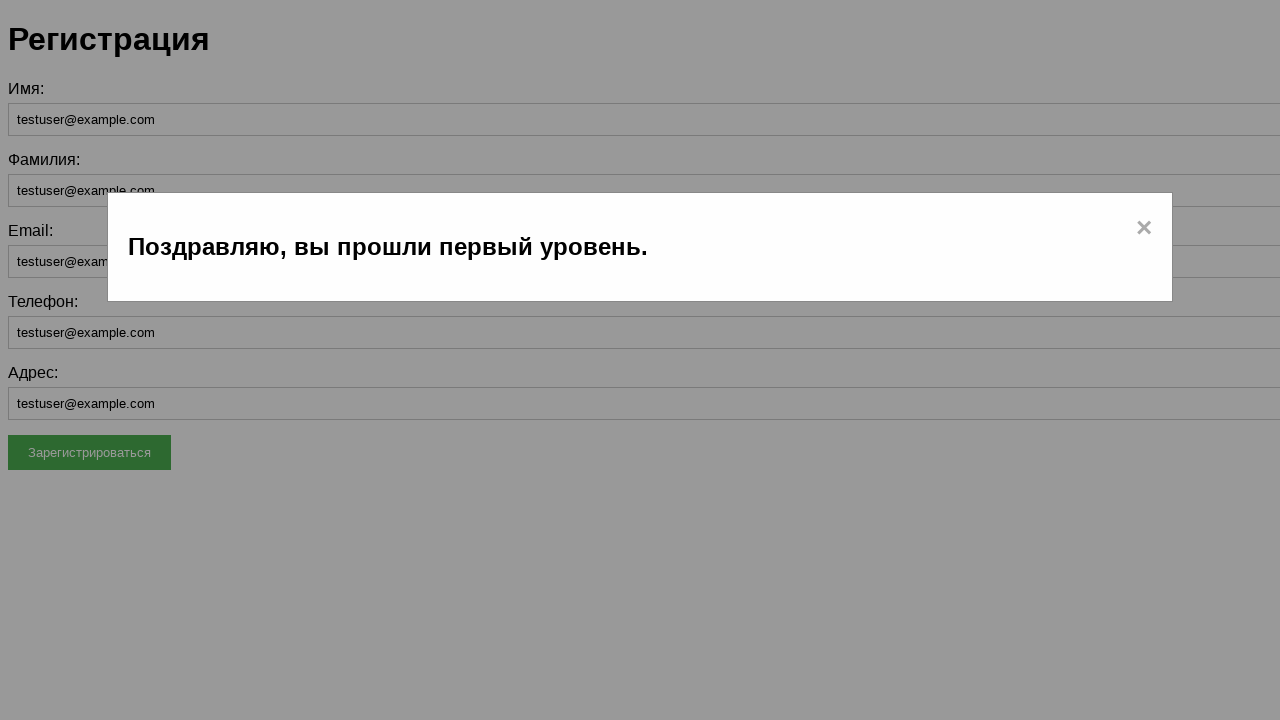

Success message element loaded
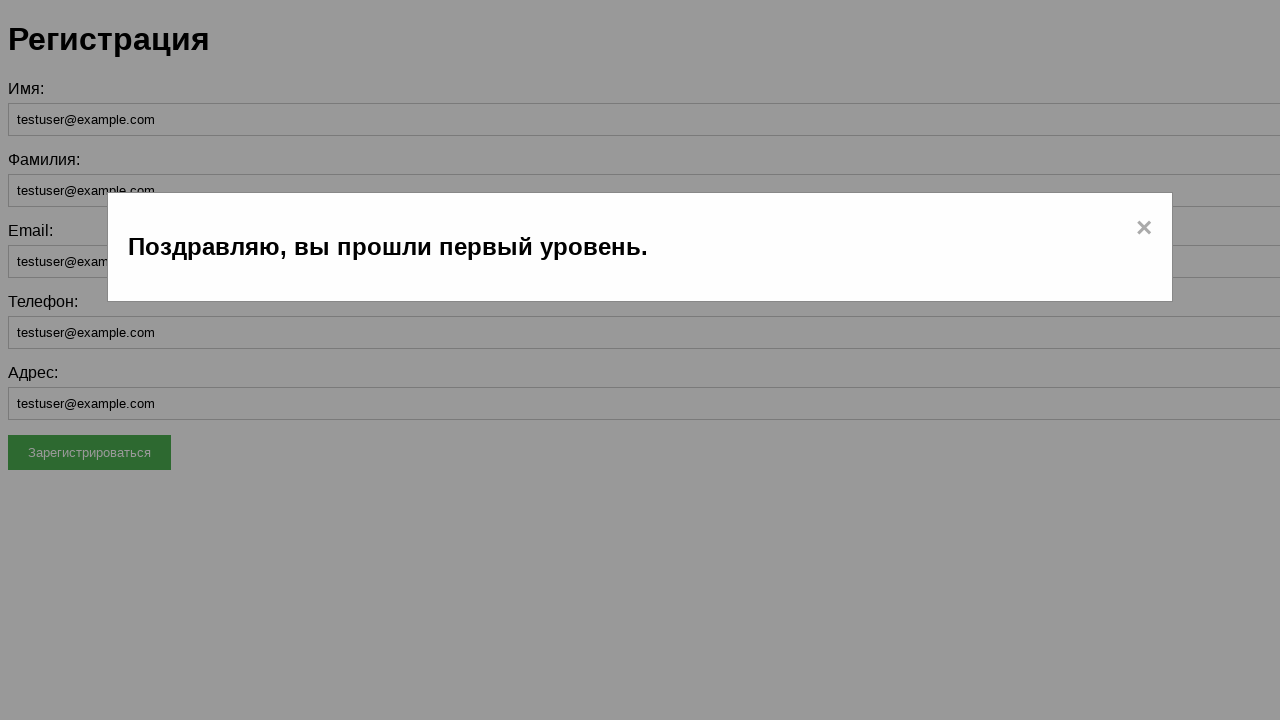

Retrieved success message text: 'Поздравляю, вы прошли первый уровень.'
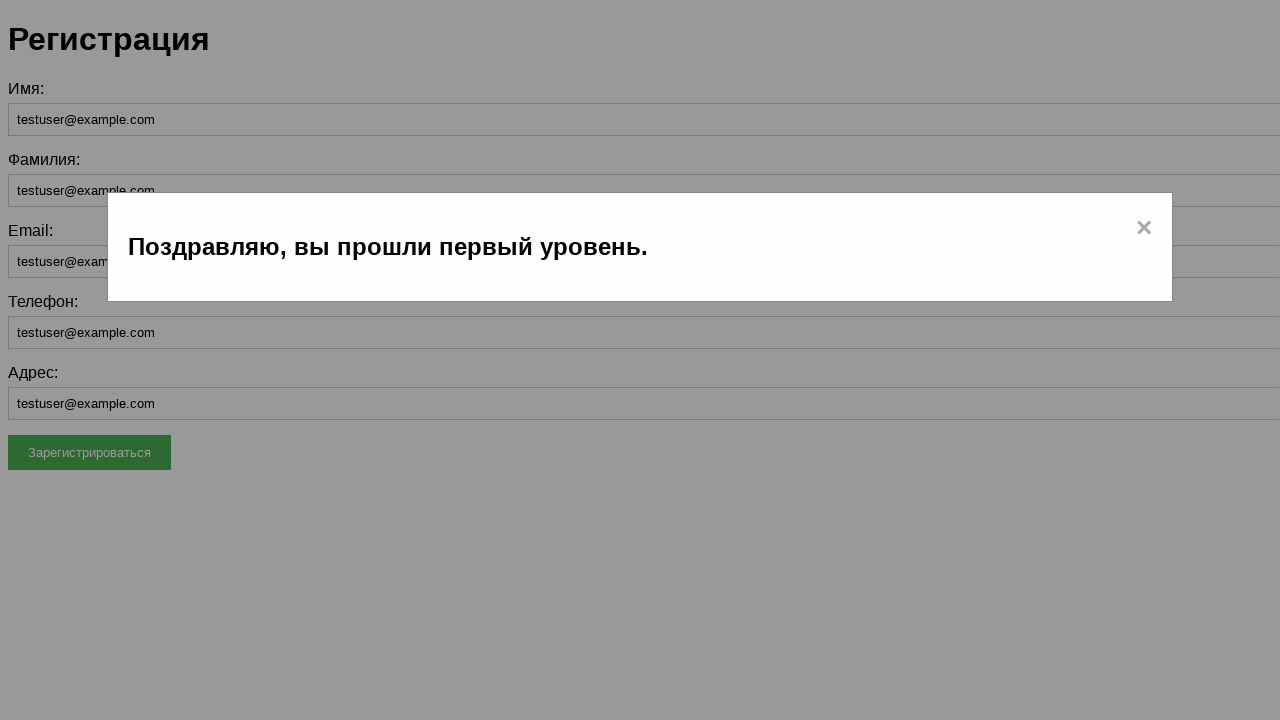

Verified success message matches expected text
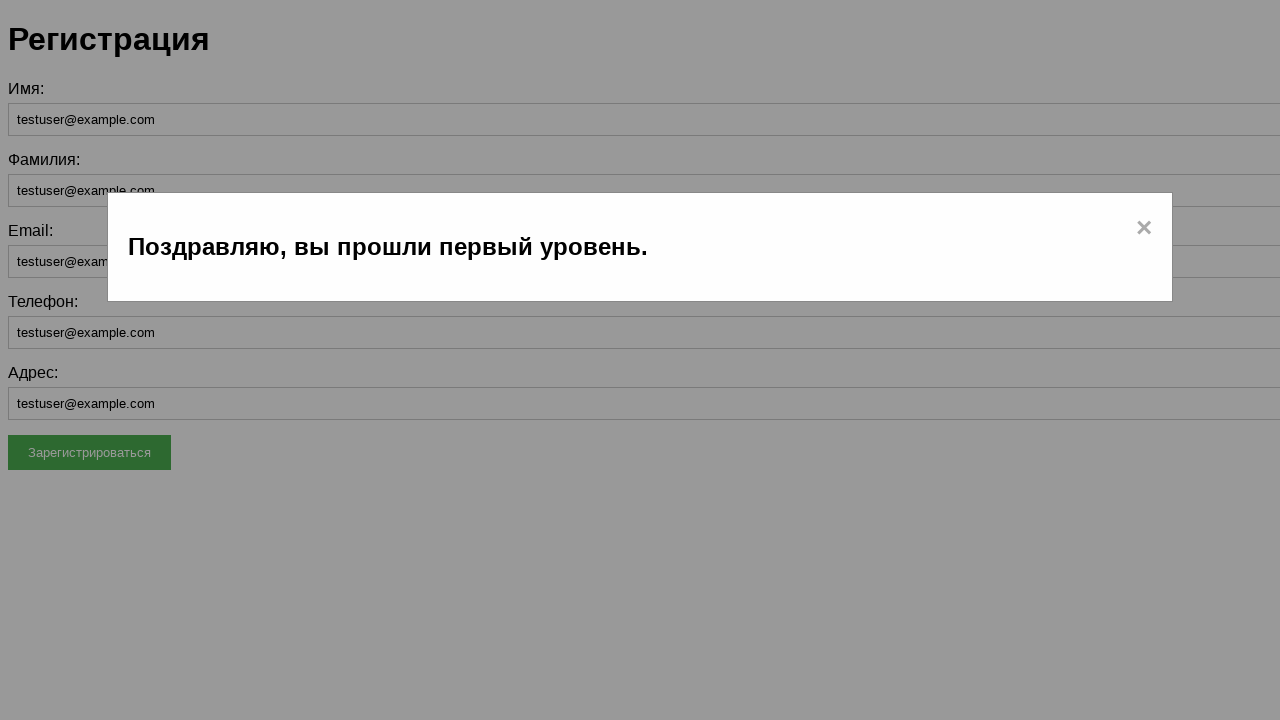

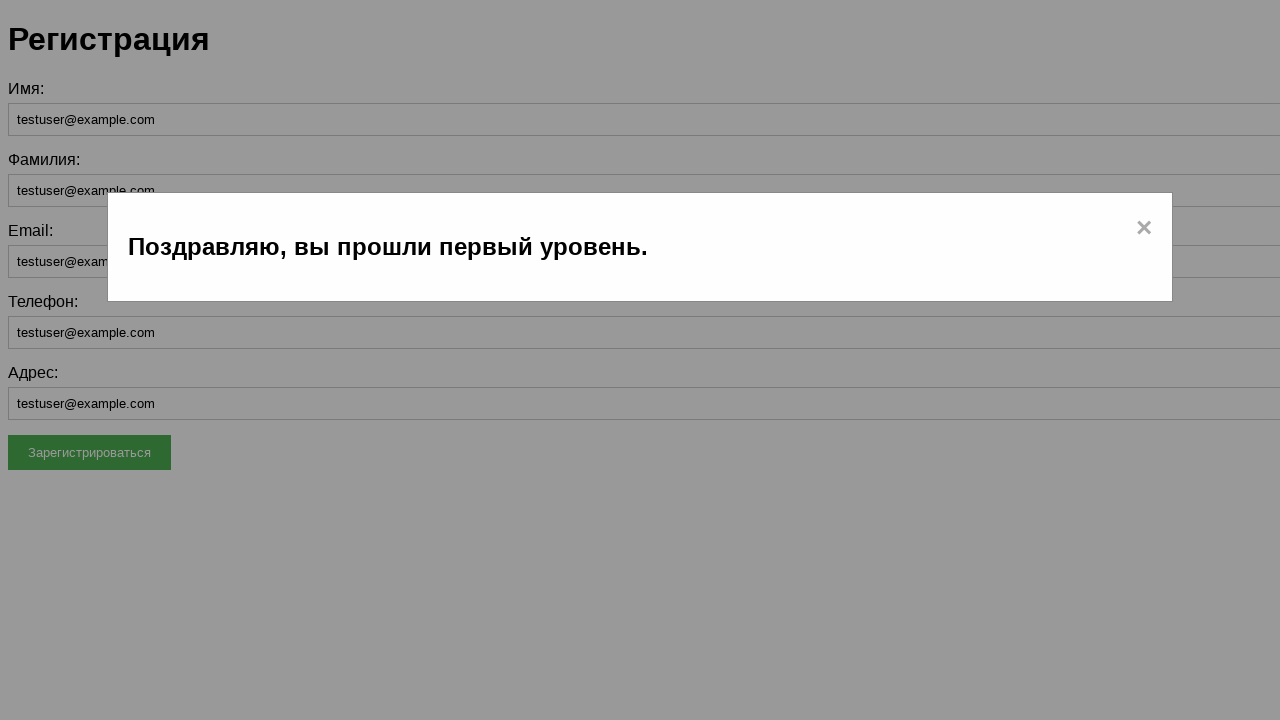